Tests Hacker News search functionality by searching for "selenium" and verifying the term appears in the results

Starting URL: https://news.ycombinator.com

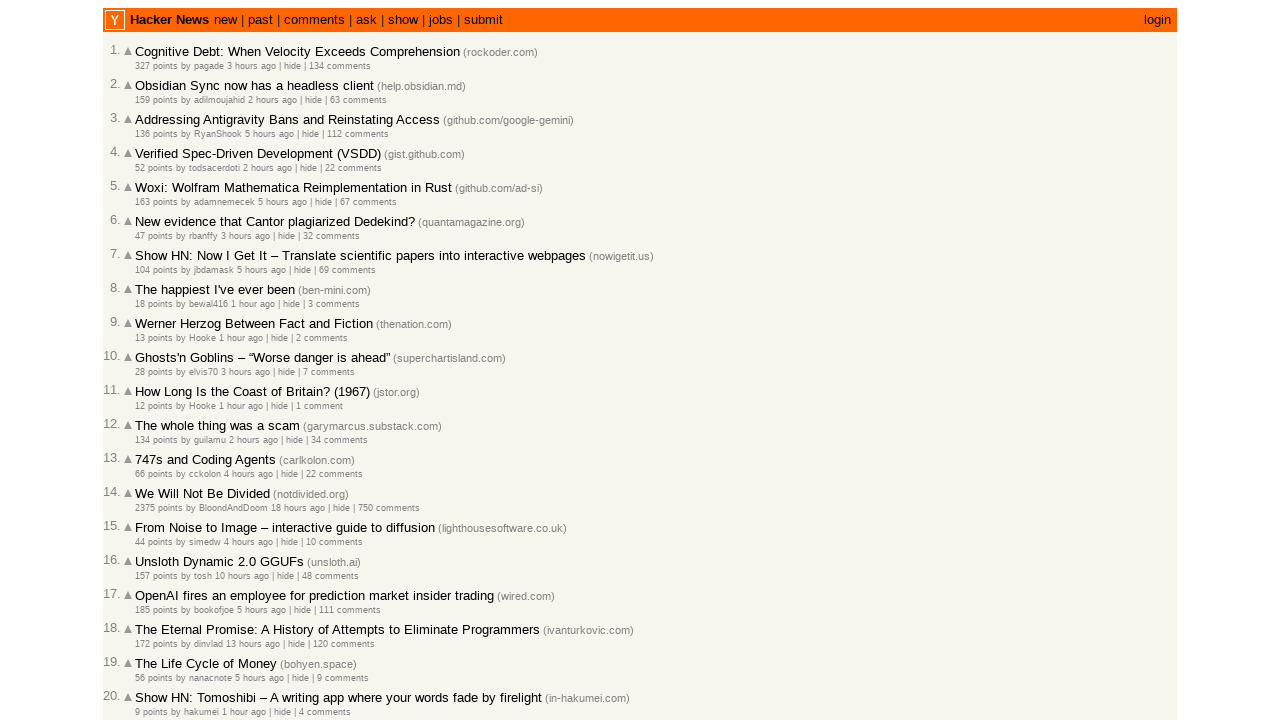

Filled search box with 'selenium' on input[name='q']
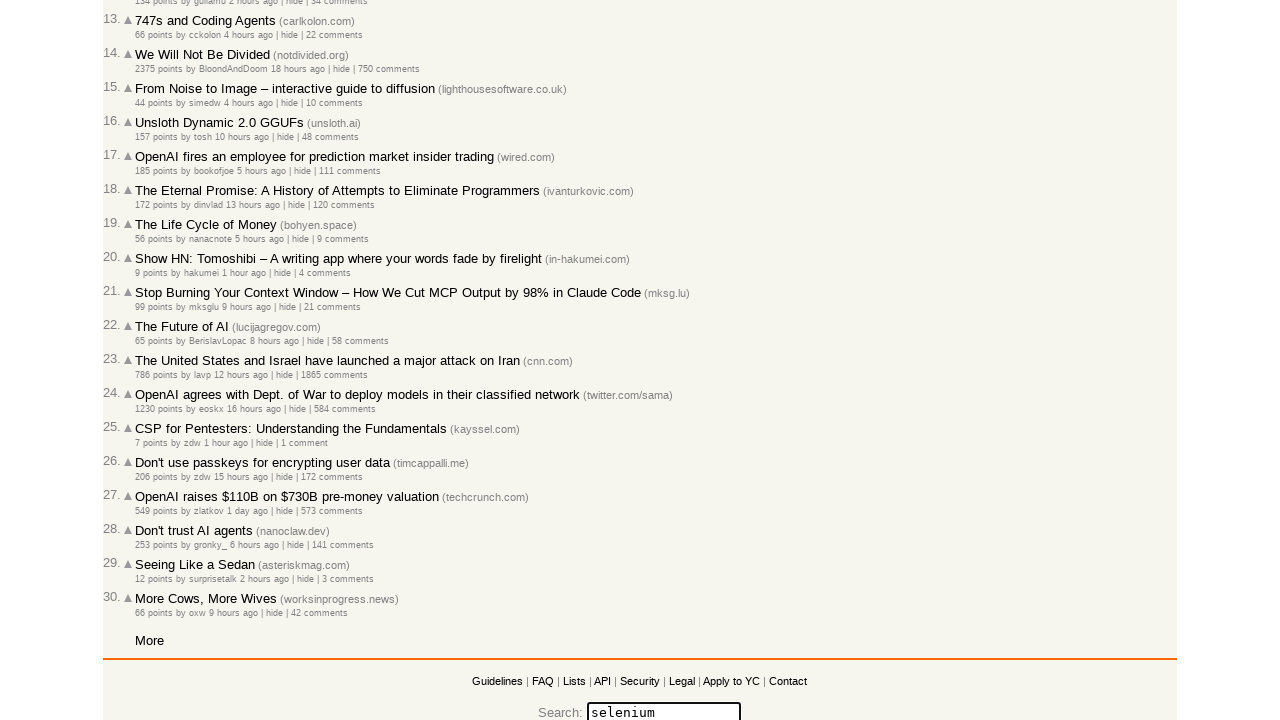

Pressed Enter to submit search form on input[name='q']
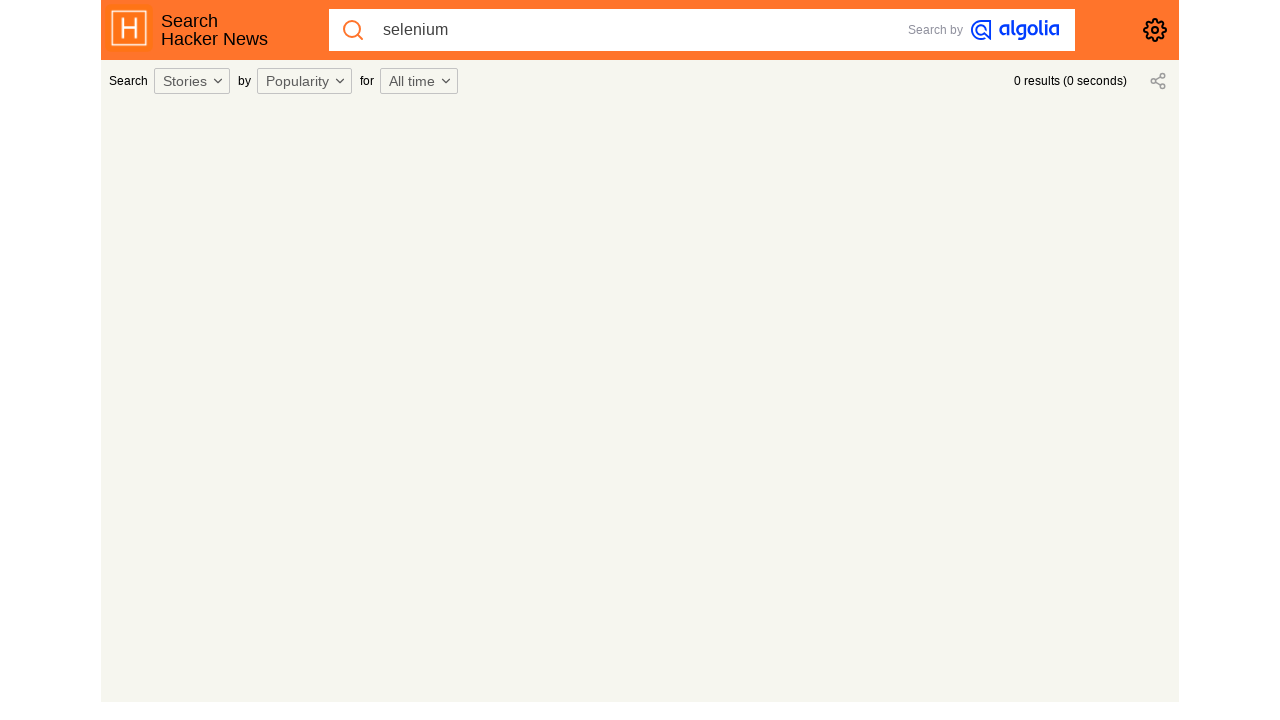

Waited for search results to load (networkidle)
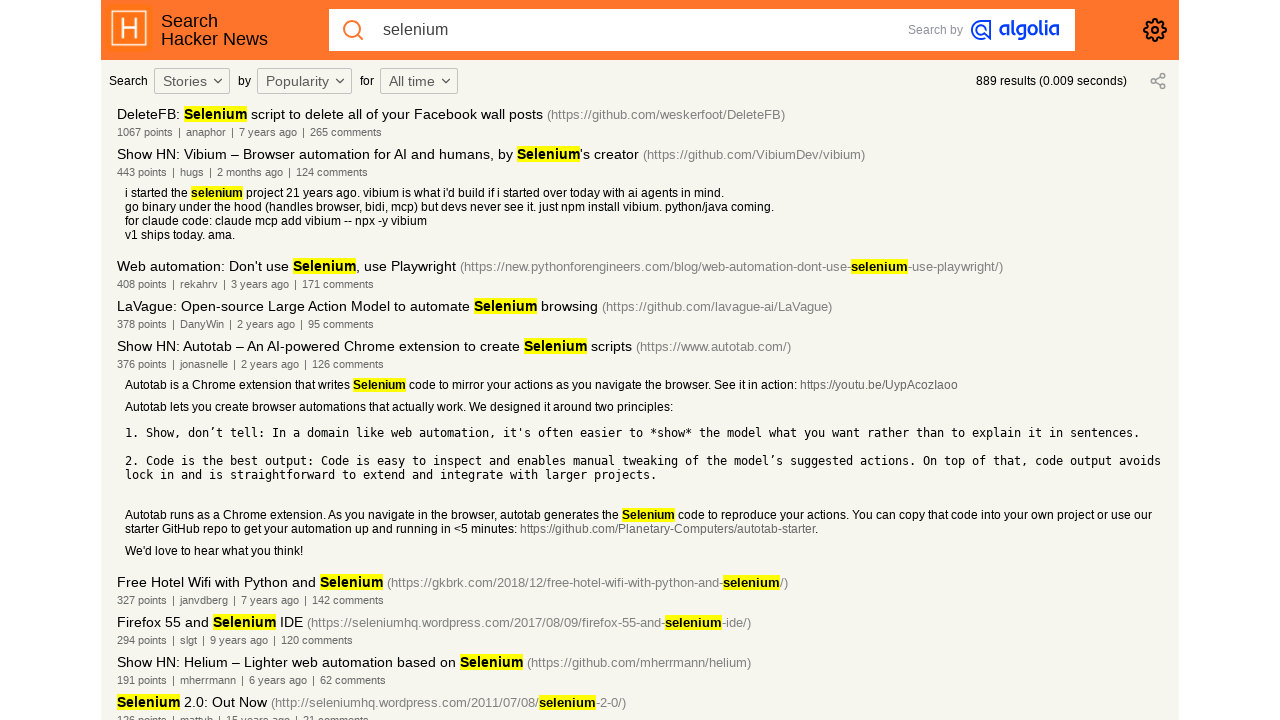

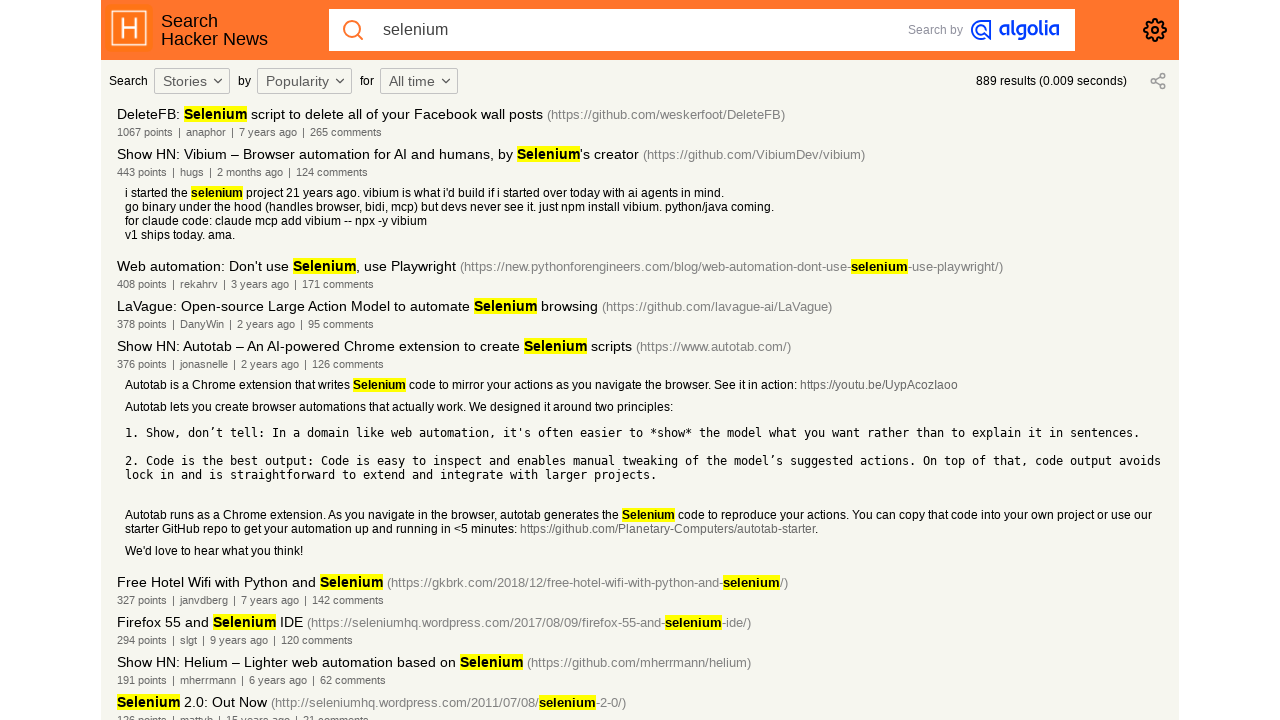